Tests auto-suggestive dropdown functionality by typing "Ind" in an autocomplete field and selecting "Indonesia" from the dropdown suggestions.

Starting URL: https://rahulshettyacademy.com/dropdownsPractise/

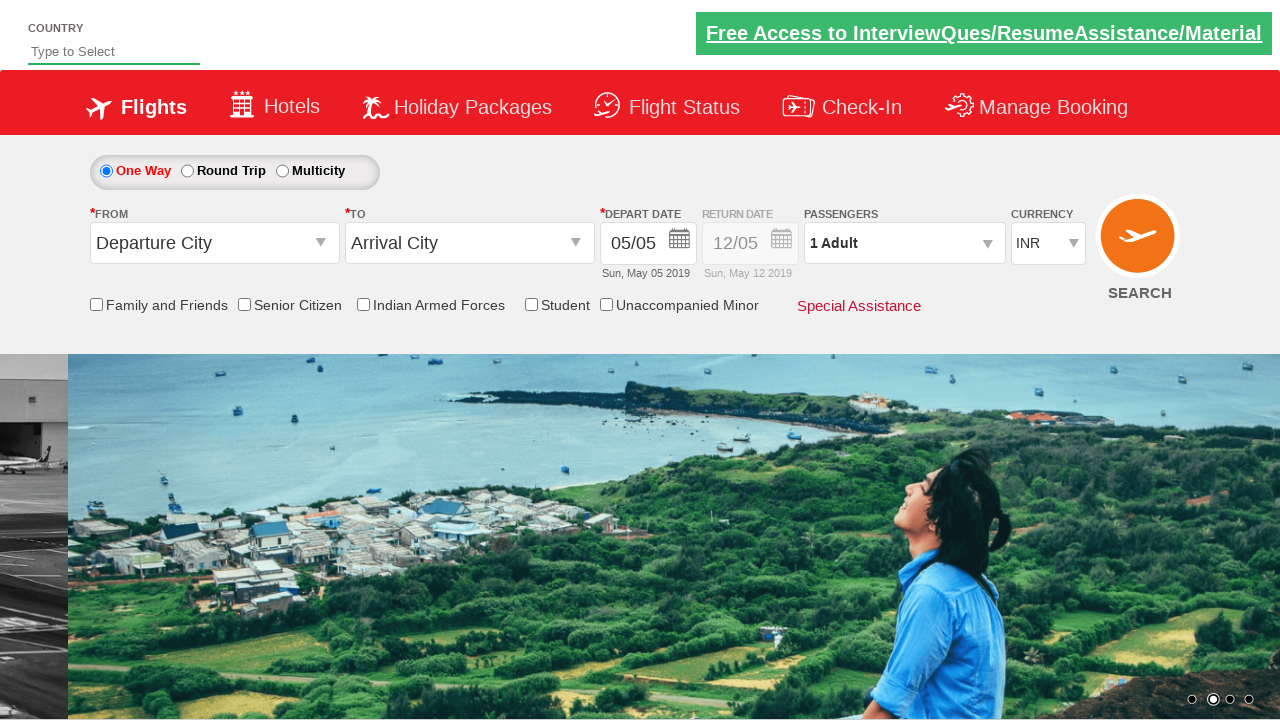

Waited for autosuggest input field to be visible
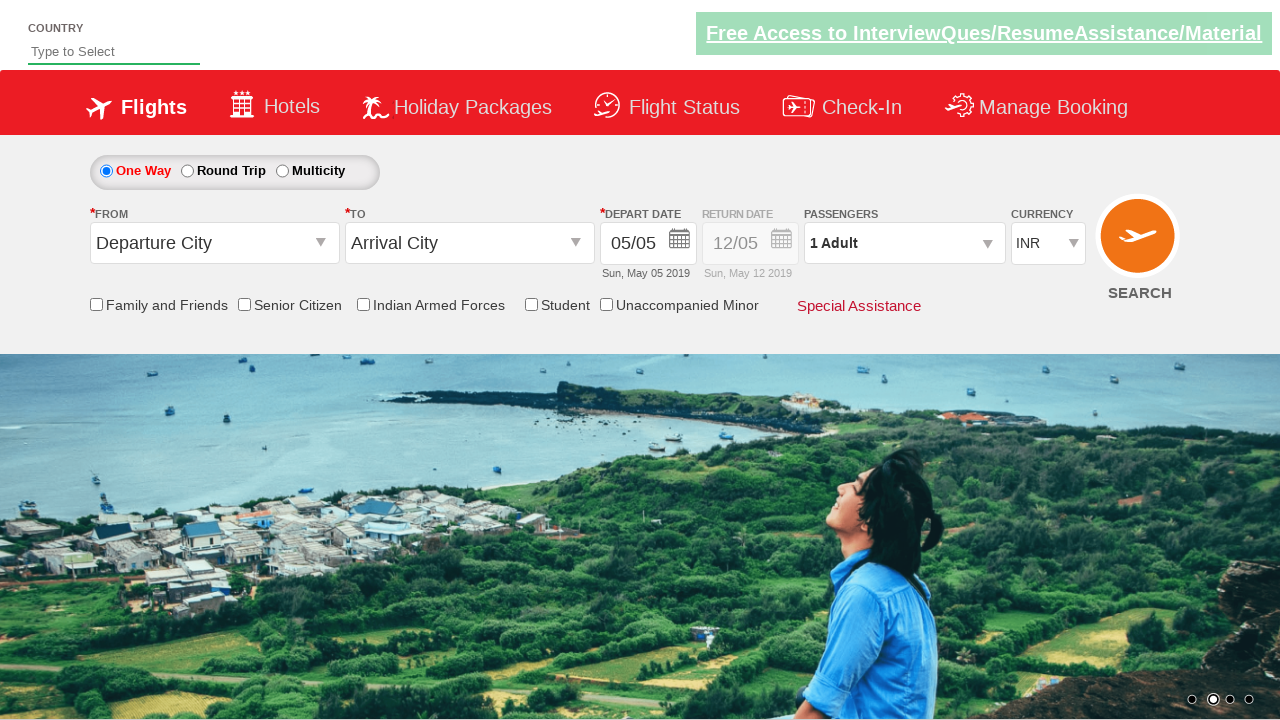

Typed 'Ind' in the autosuggest input field on input#autosuggest
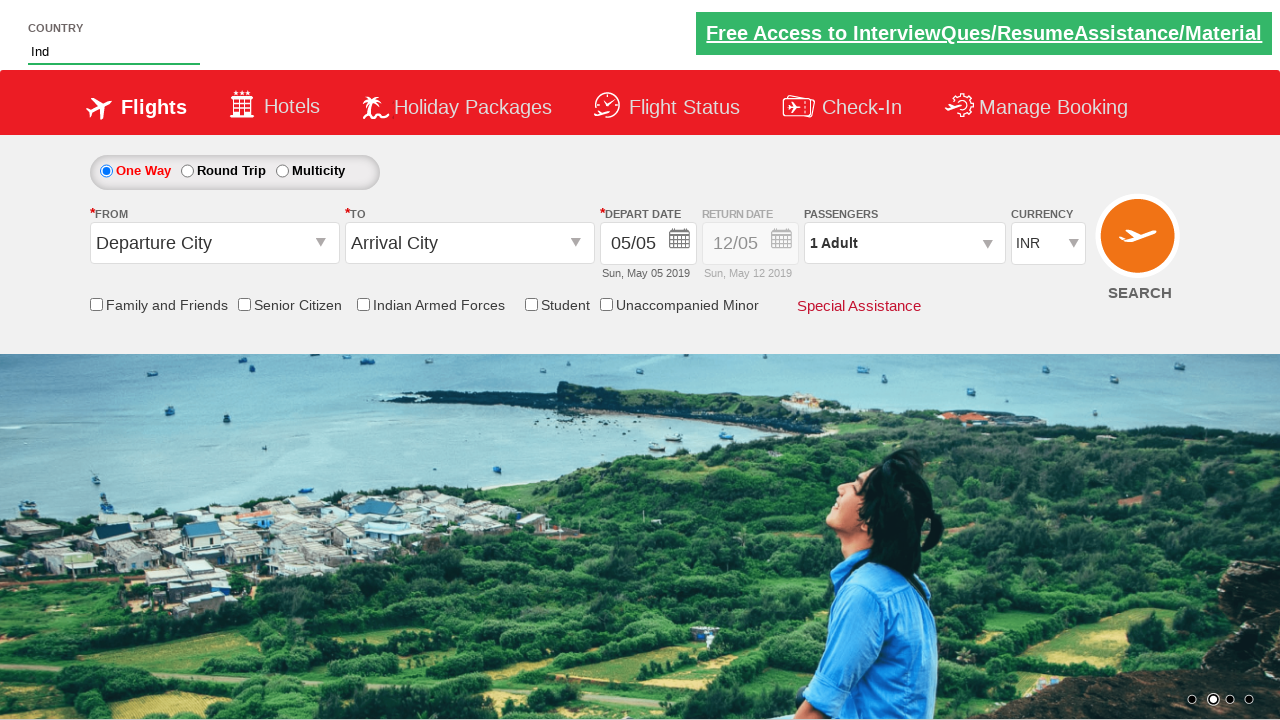

Waited for dropdown suggestions to appear
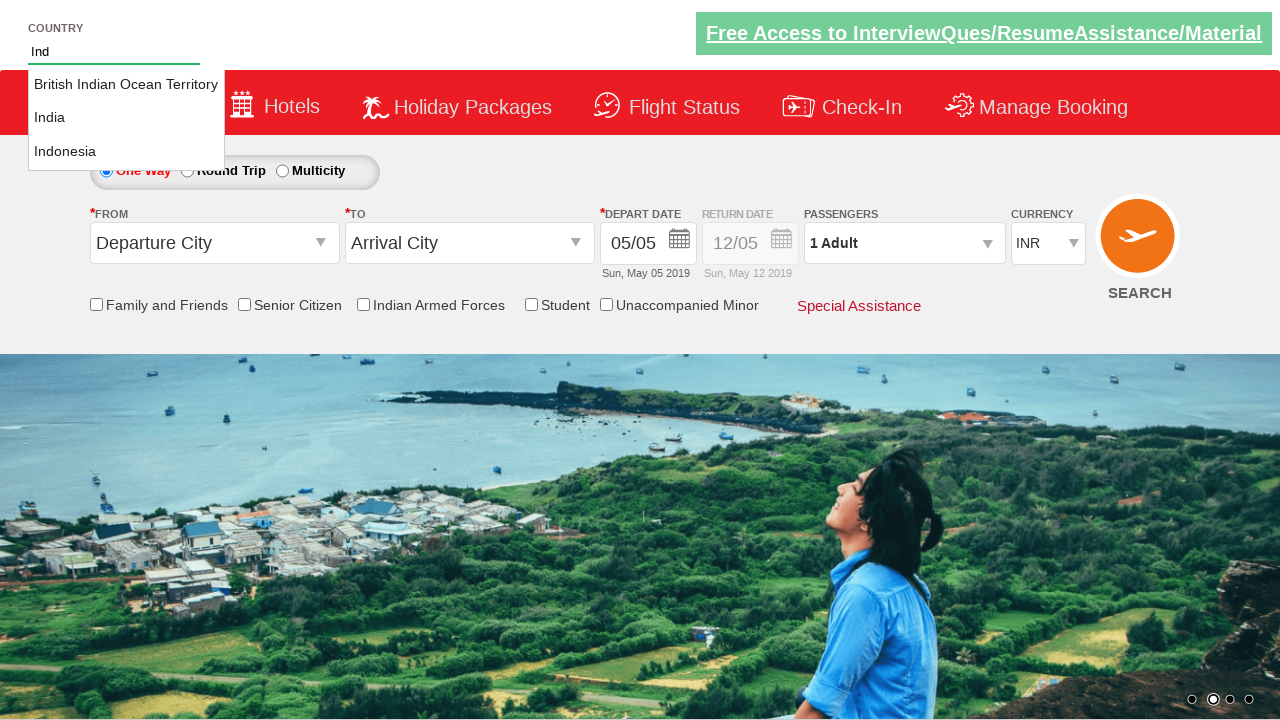

Clicked on 'Indonesia' from the dropdown options at (126, 152) on ul#ui-id-1 li a:has-text('Indonesia')
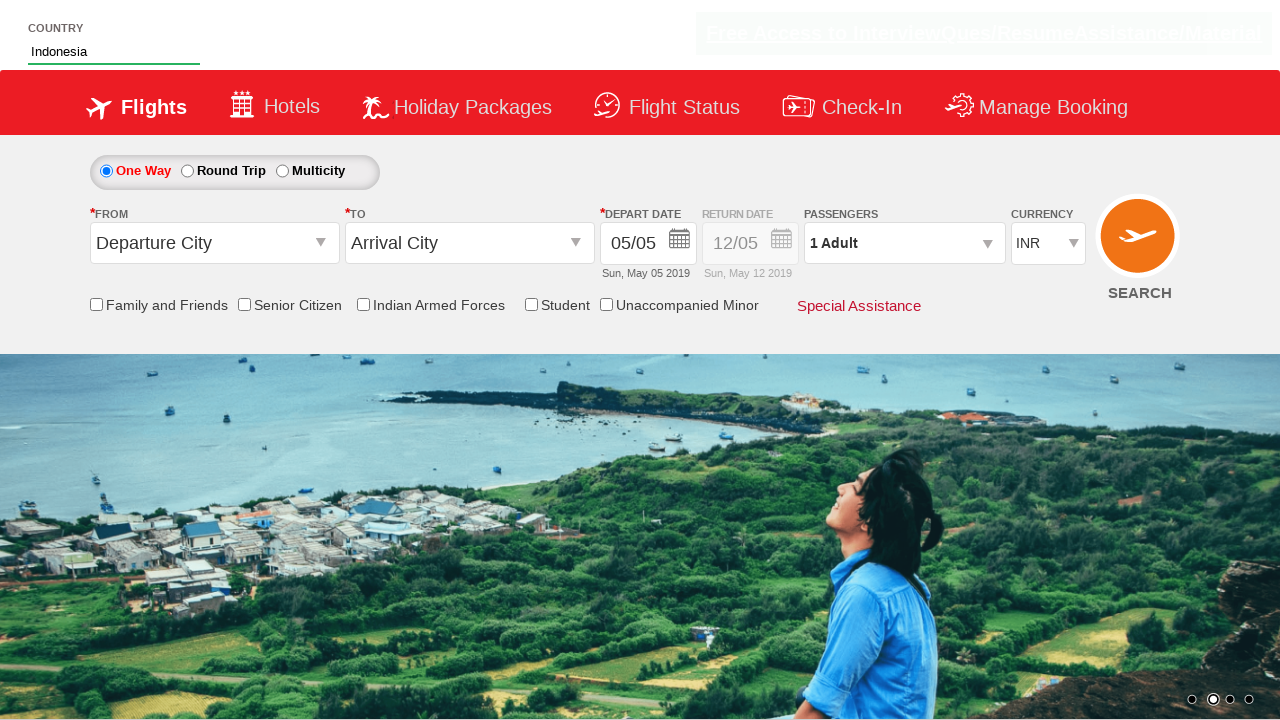

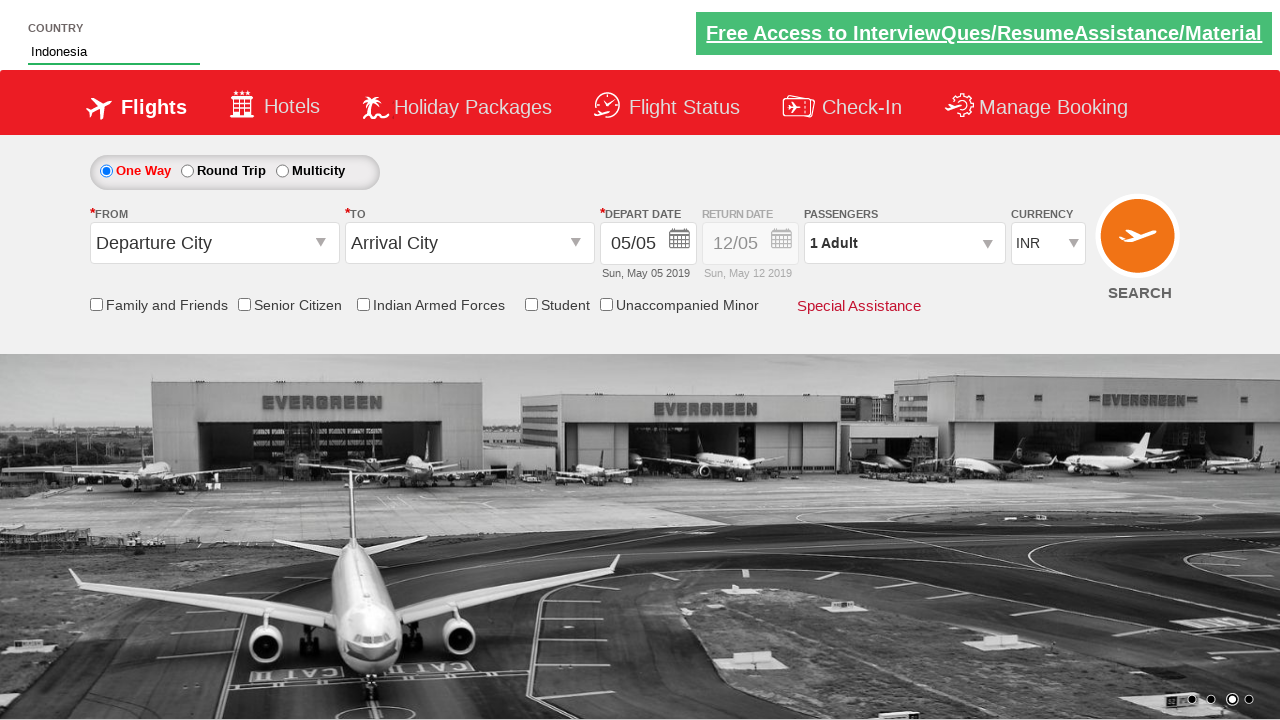